Tests search functionality by searching for "шелк атласный" (satin silk) and verifying that search results are displayed

Starting URL: https://tkani-feya.ru/

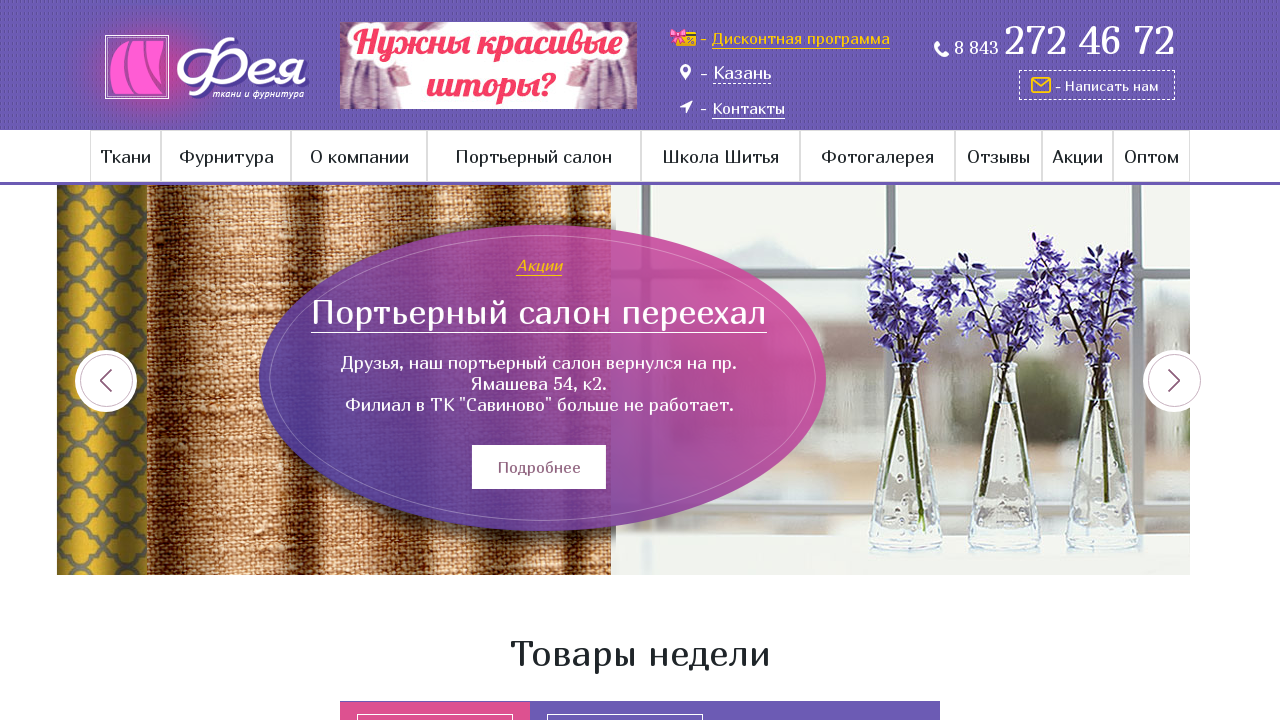

Search wrapper element loaded
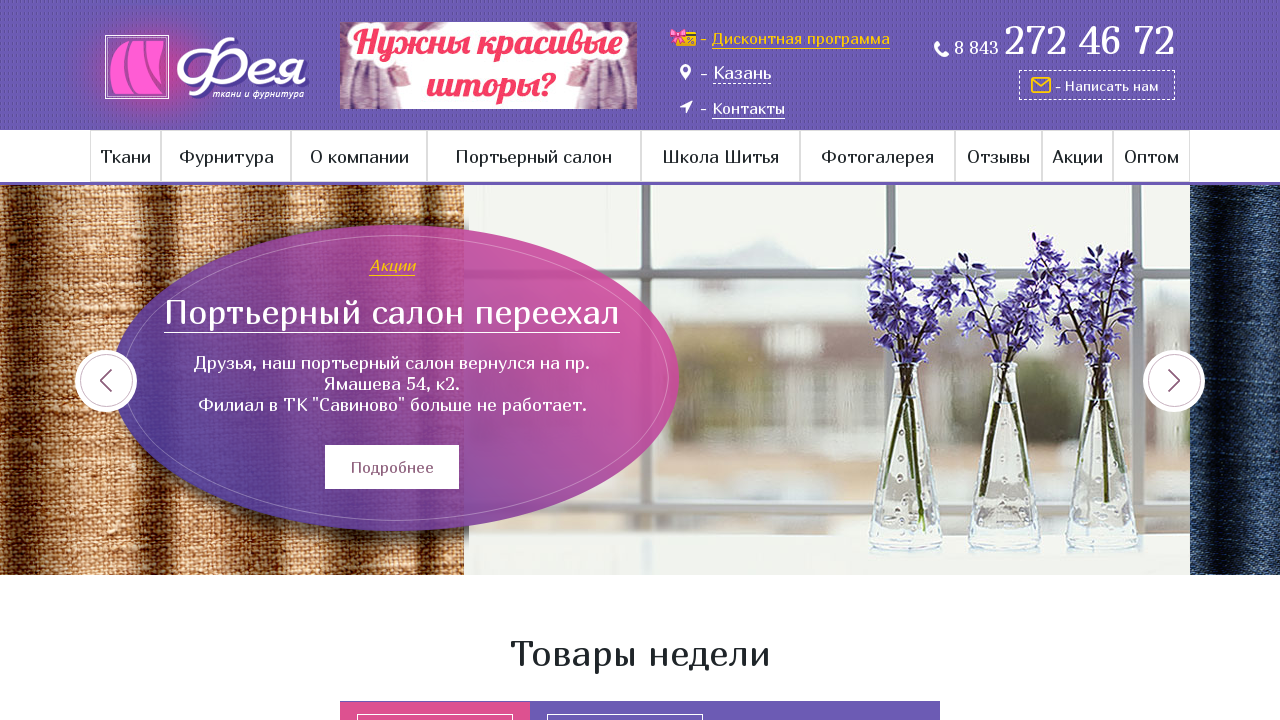

Filled search field with 'шелк атласный' (satin silk) on .search-wrap input[type='text']
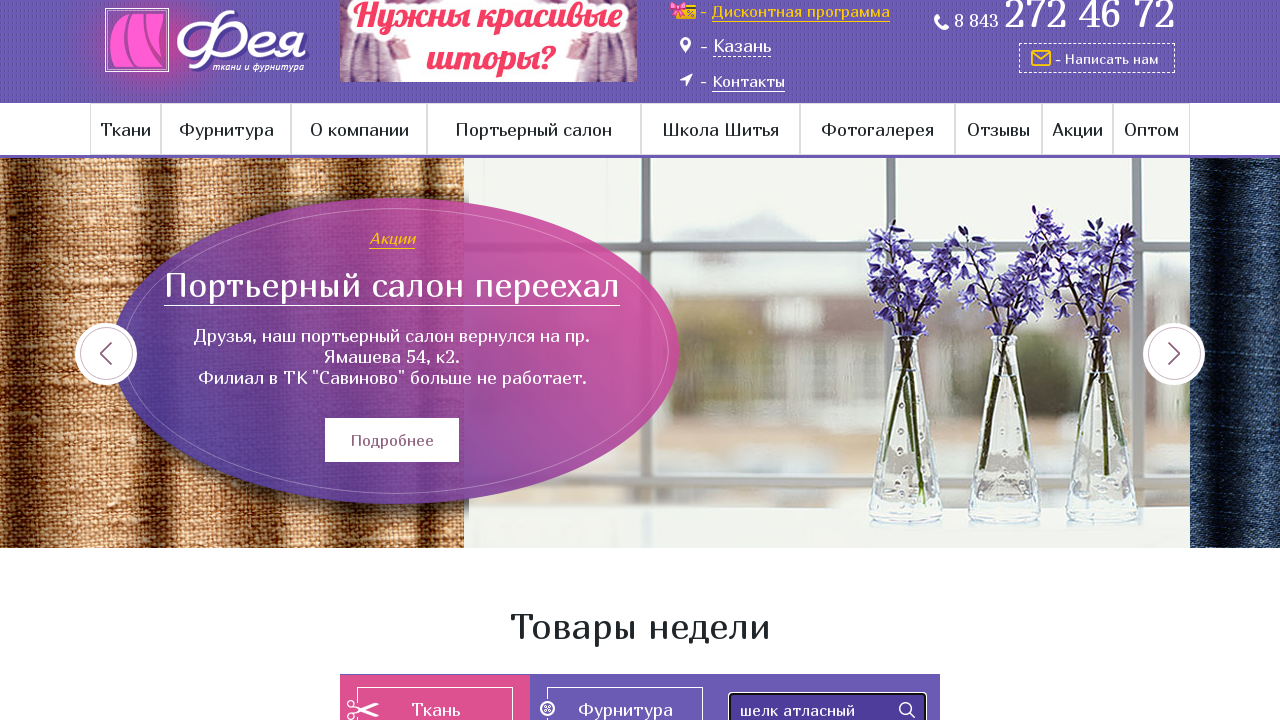

Clicked search submit button at (907, 710) on .search-wrap input[type='submit']
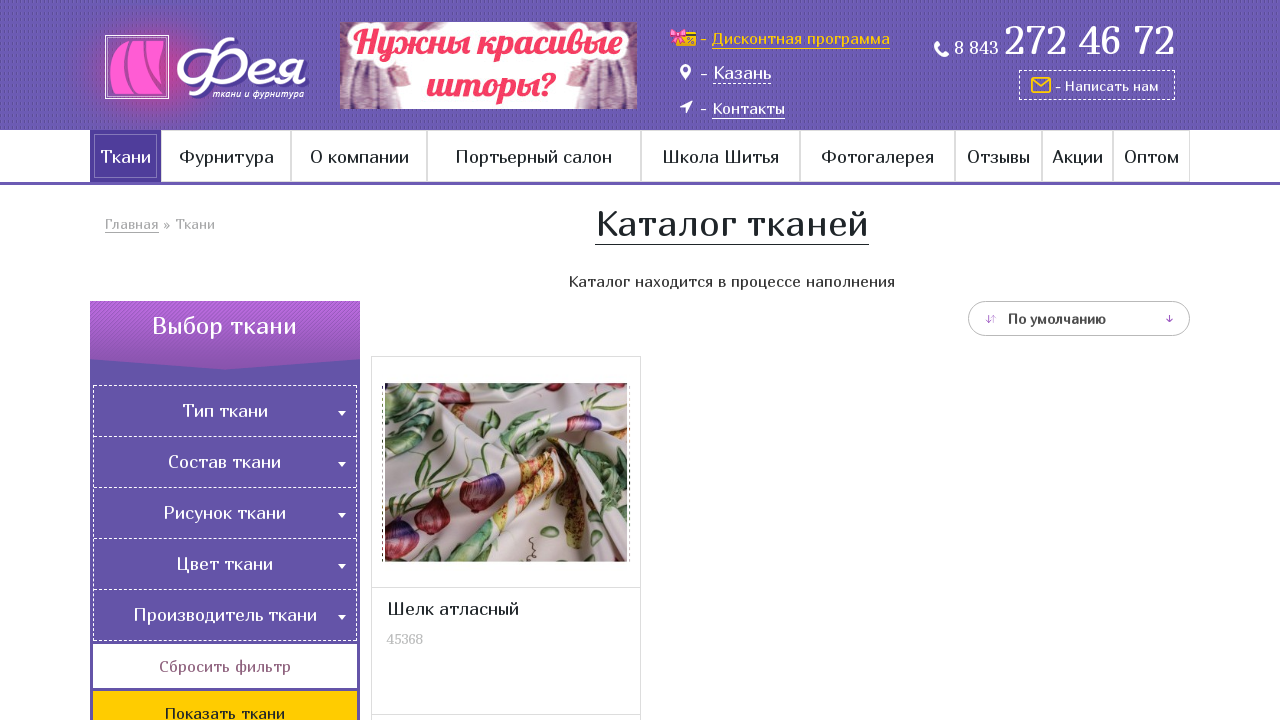

Search results displayed in catalog list
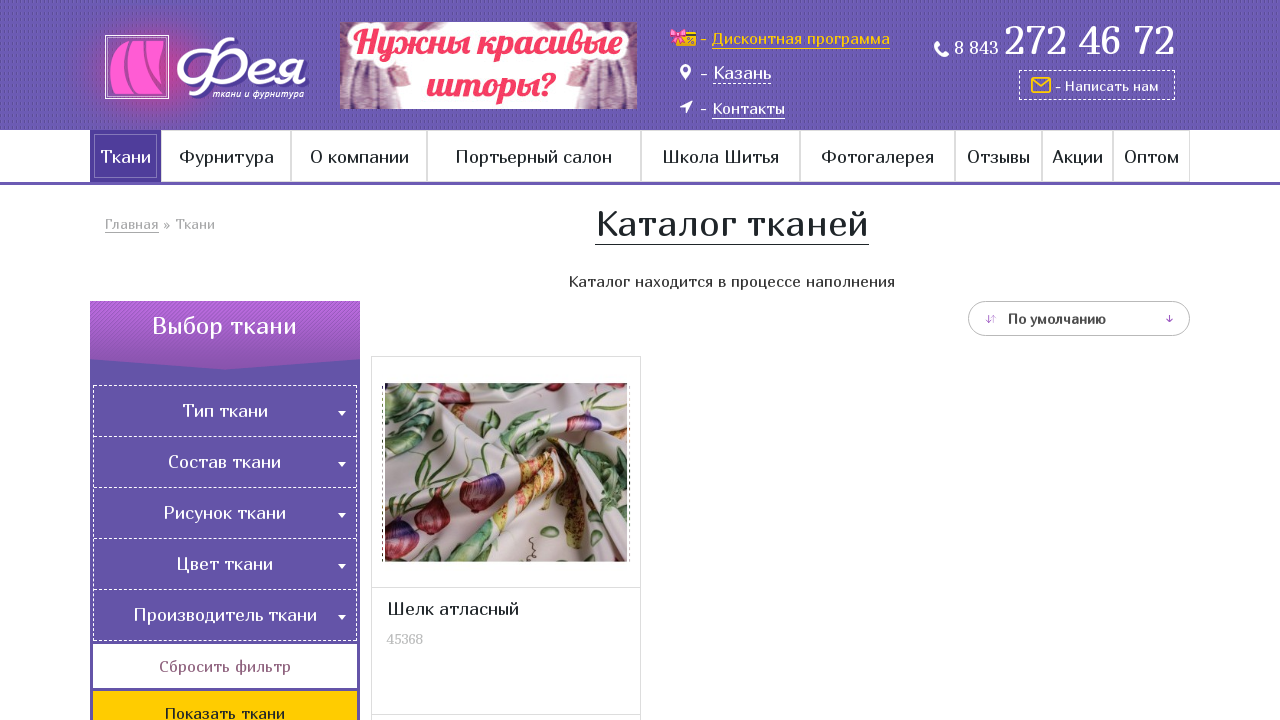

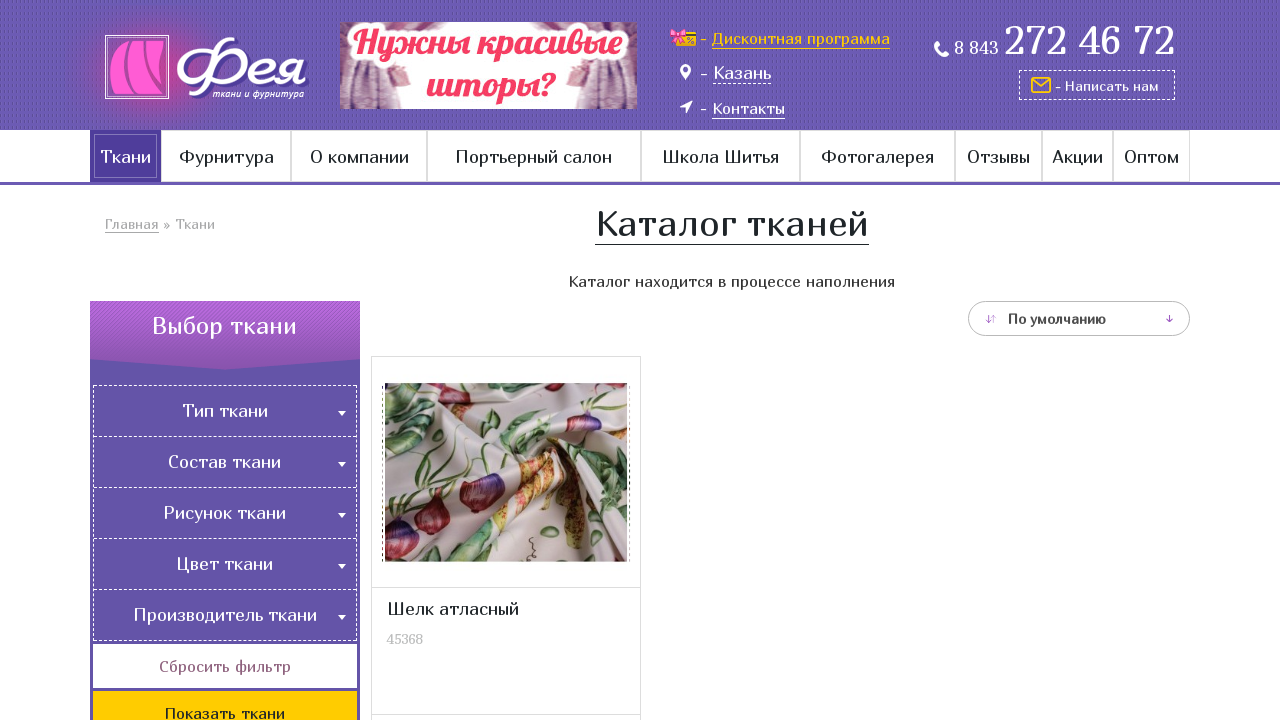